Tests tab navigation between toolbar buttons and various UI elements in the Elan IDE

Starting URL: https://elan-language.github.io/LanguageAndIDE/

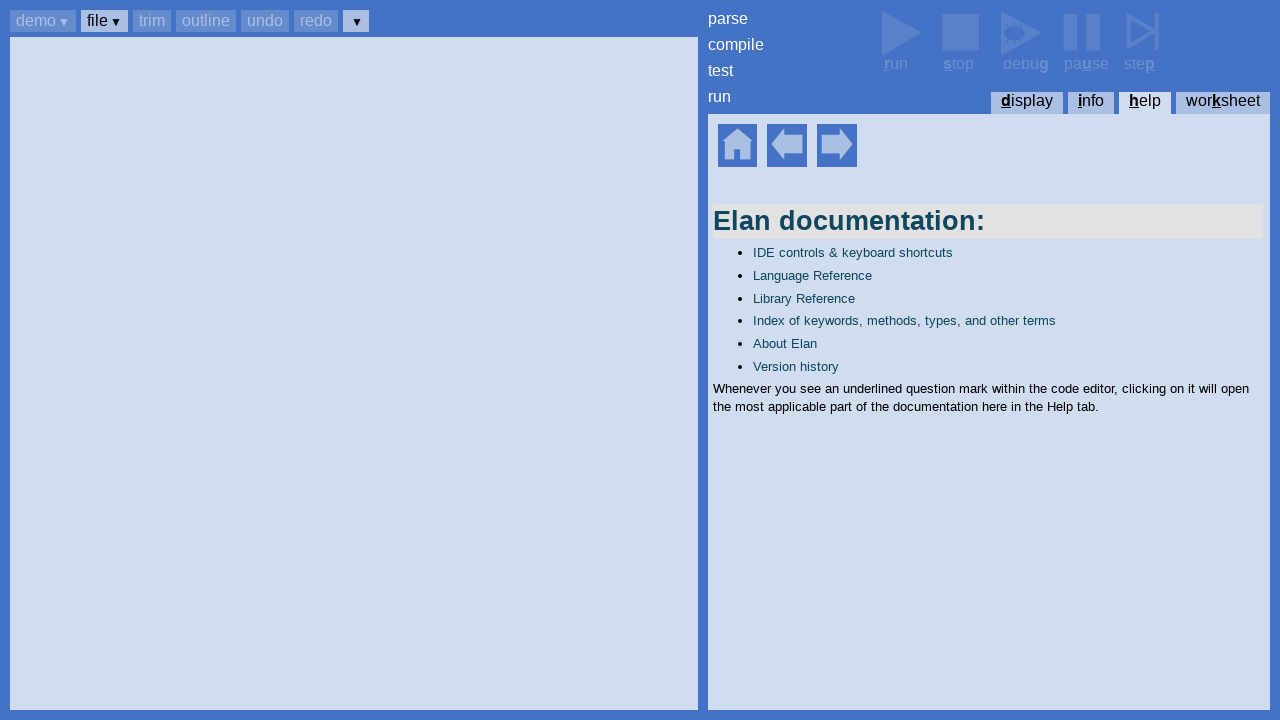

Set up dialog handler to auto-accept dialogs
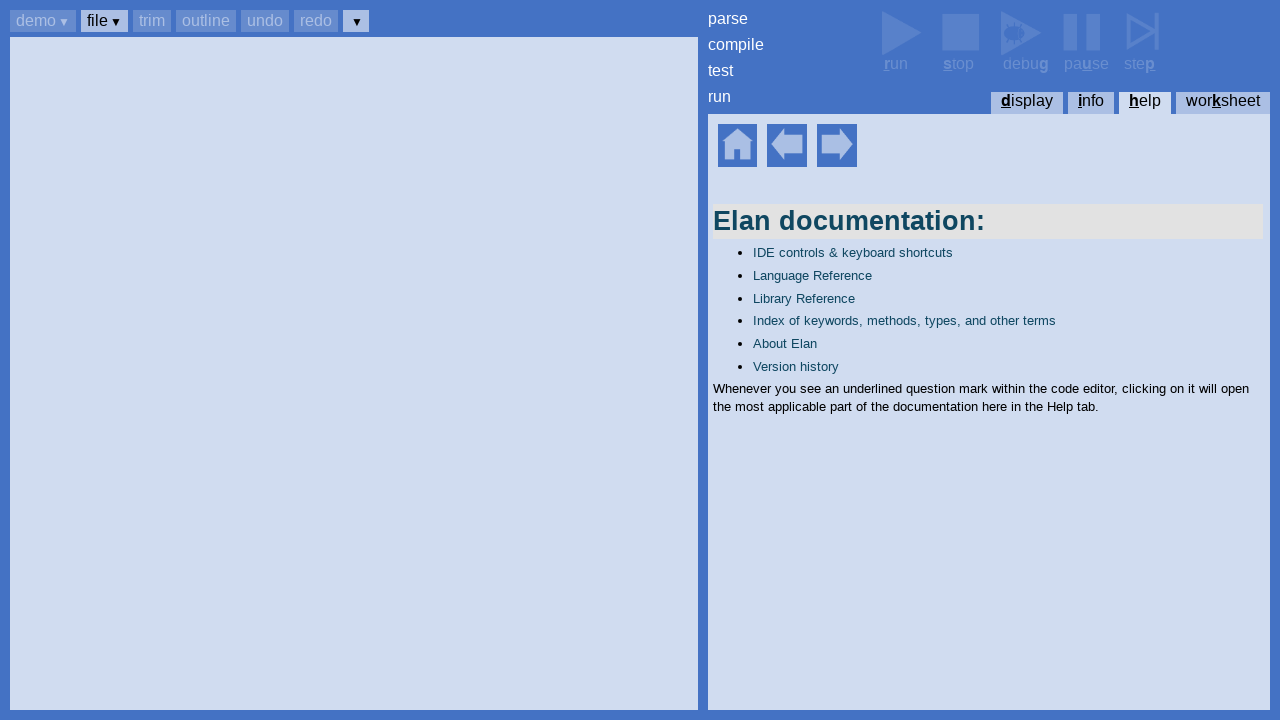

Help home element became visible
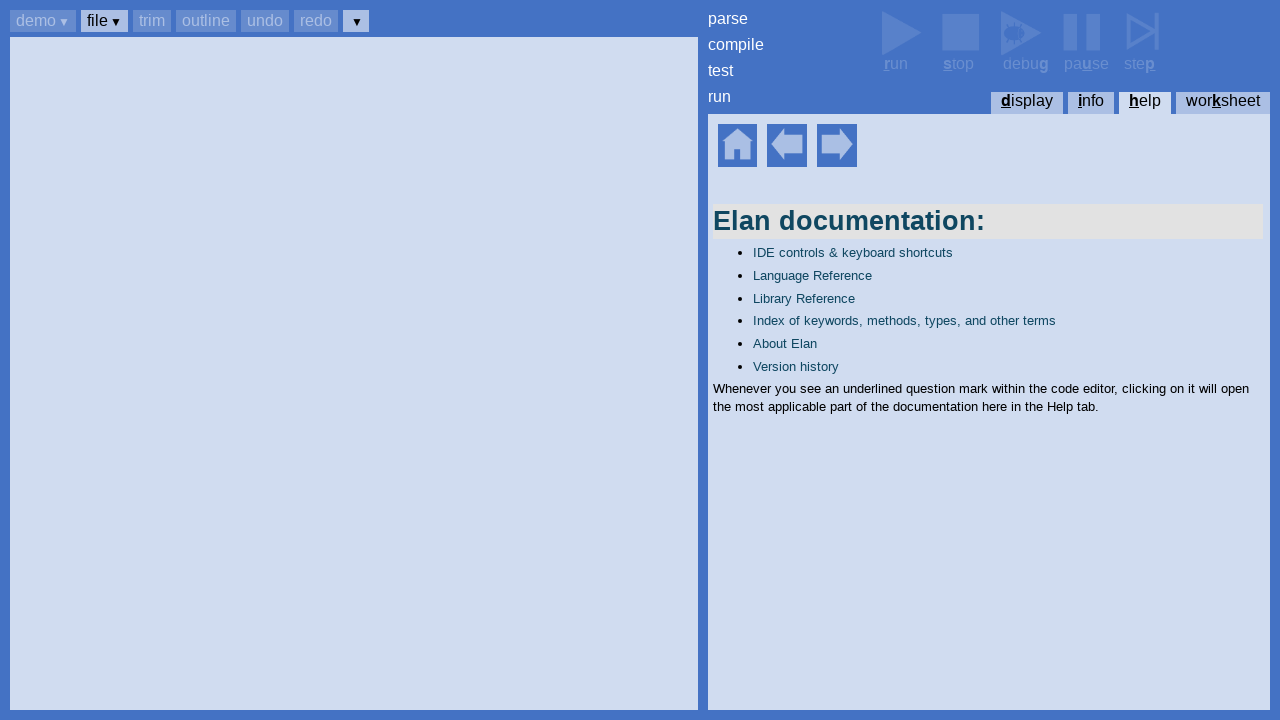

Pressed Ctrl+B to focus toolbar
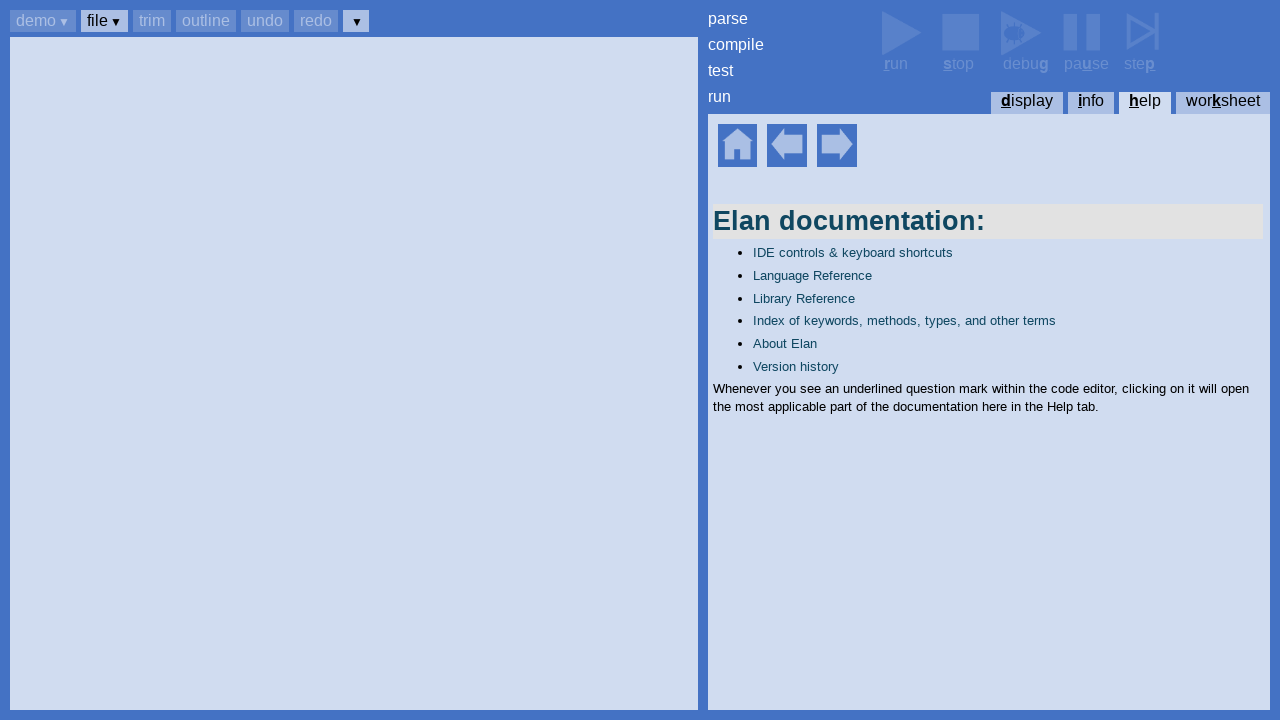

Tabbed to next toolbar button (1st Tab)
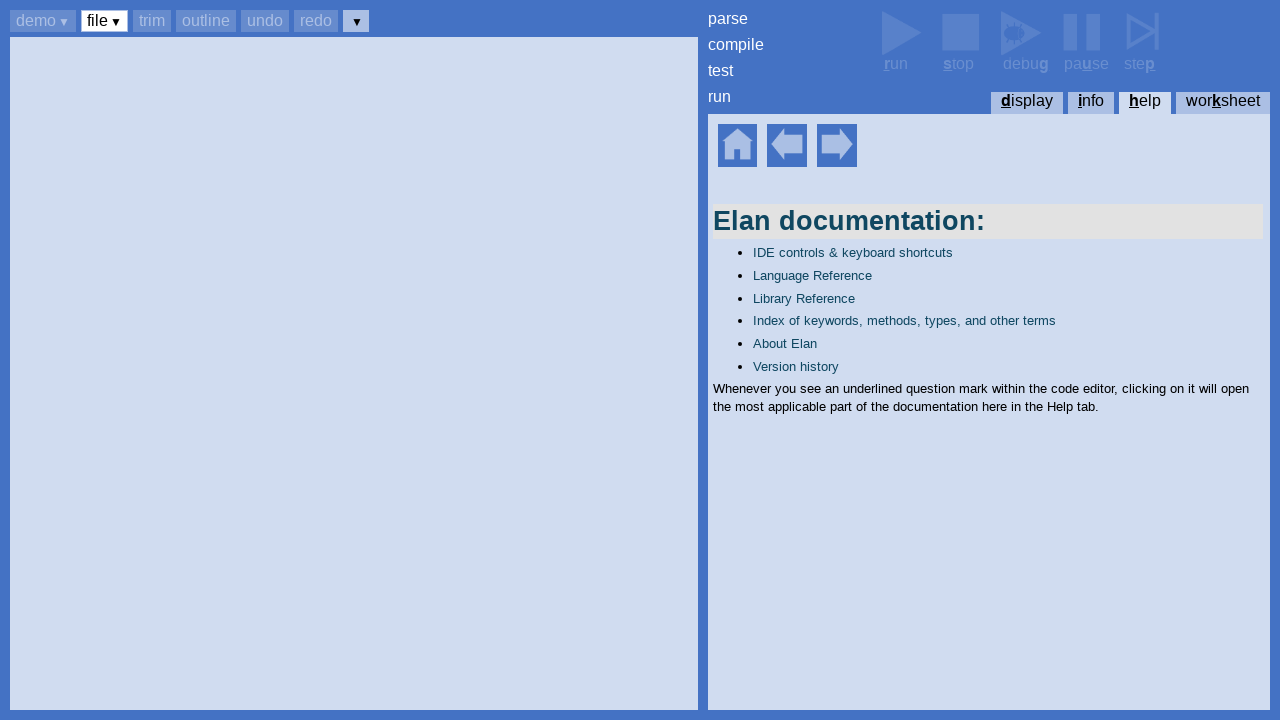

Tabbed to next toolbar button (2nd Tab)
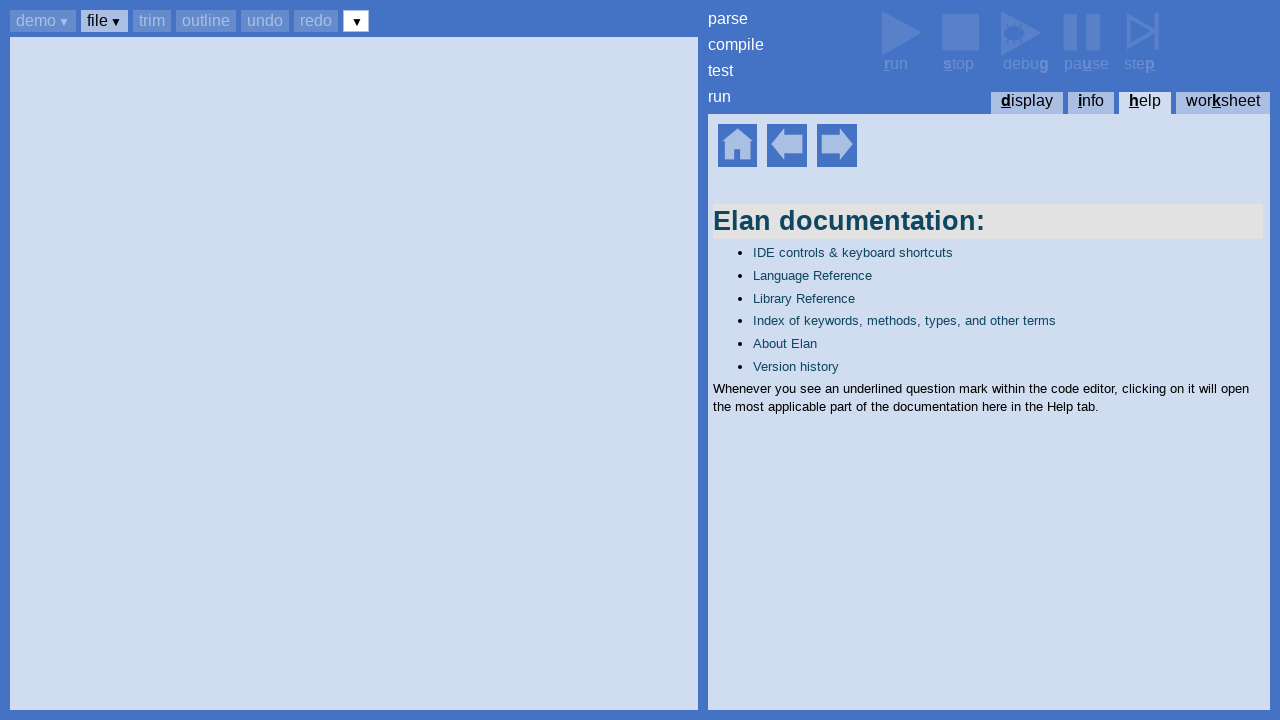

Tabbed to next toolbar button (3rd Tab)
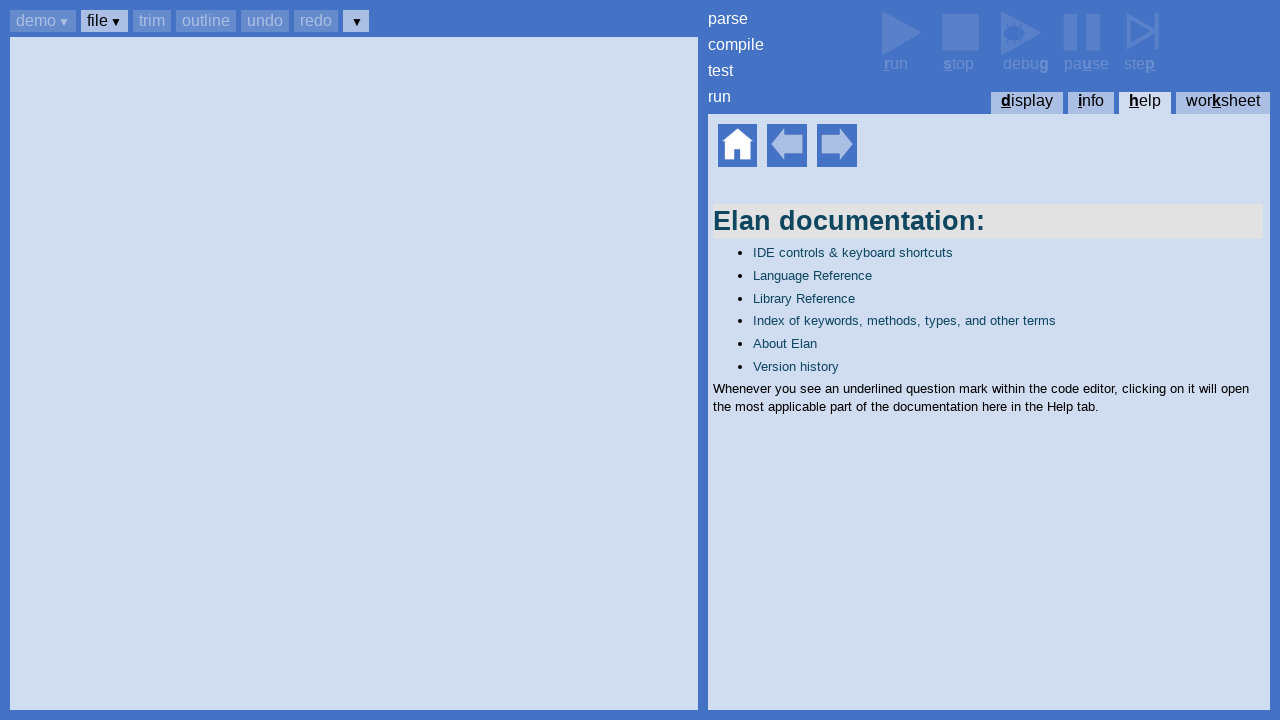

Tabbed to next toolbar button (4th Tab)
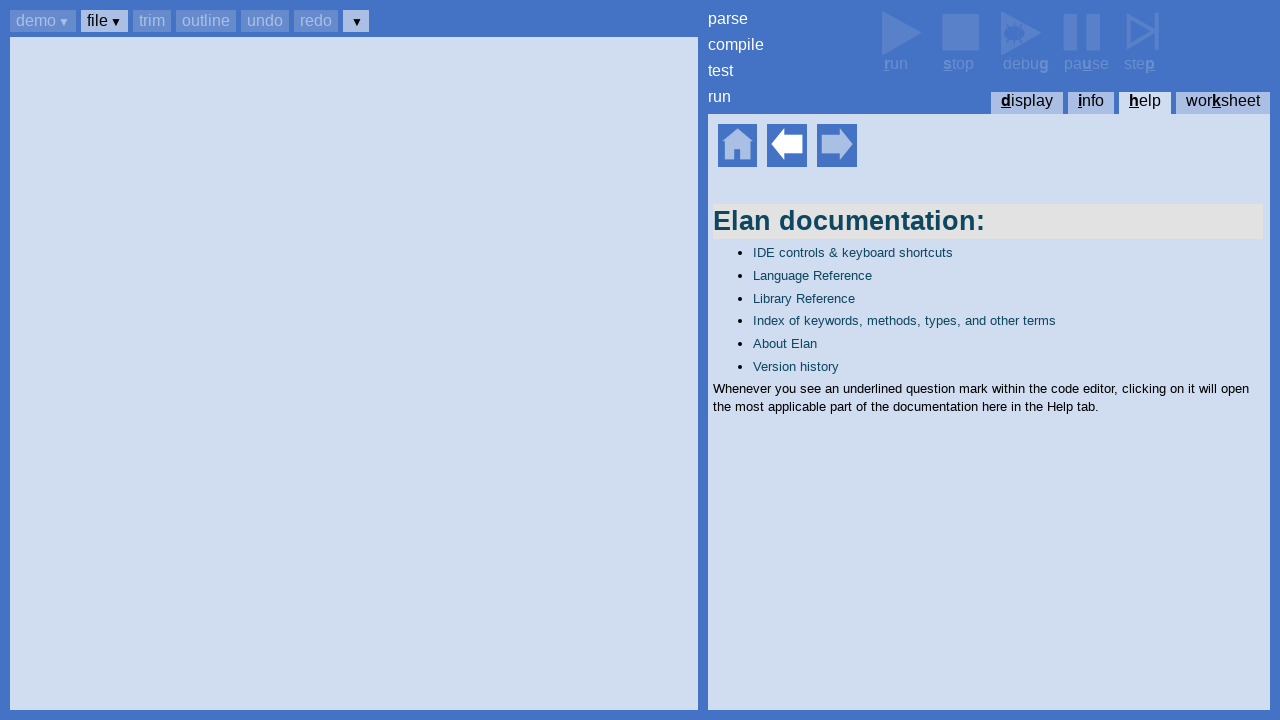

Tabbed to next toolbar button (5th Tab)
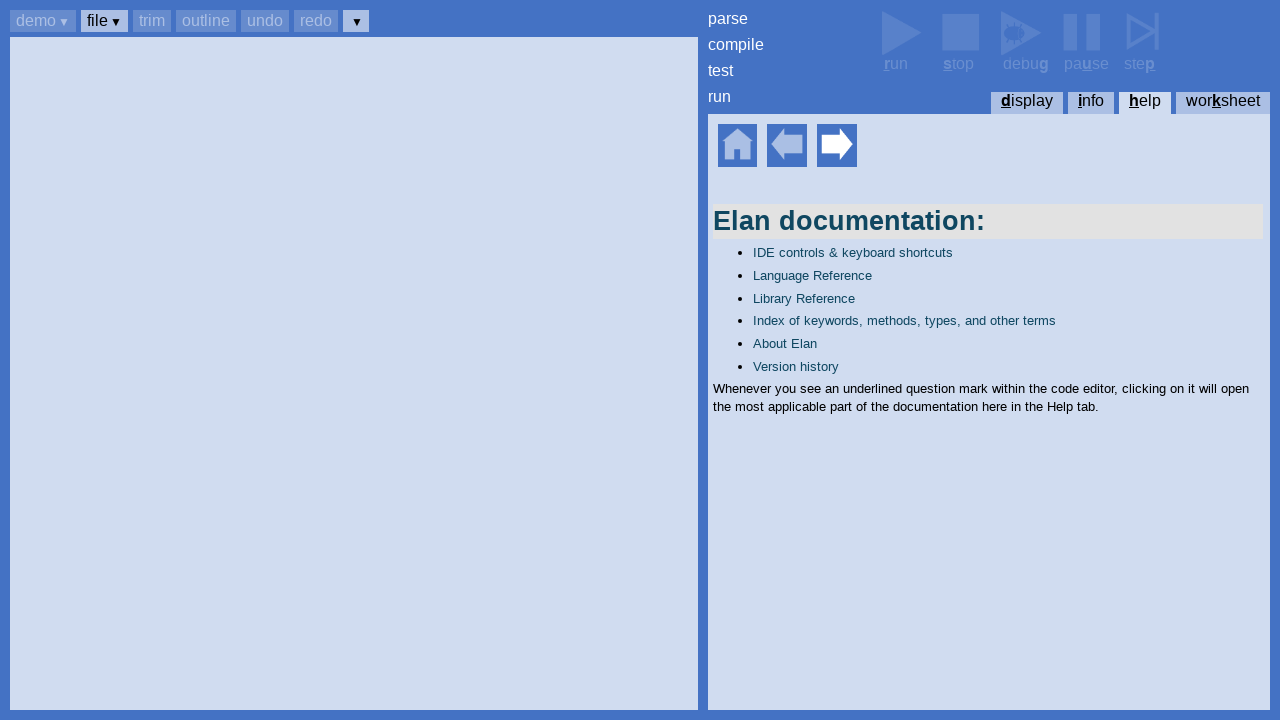

Tabbed to next toolbar button (6th Tab)
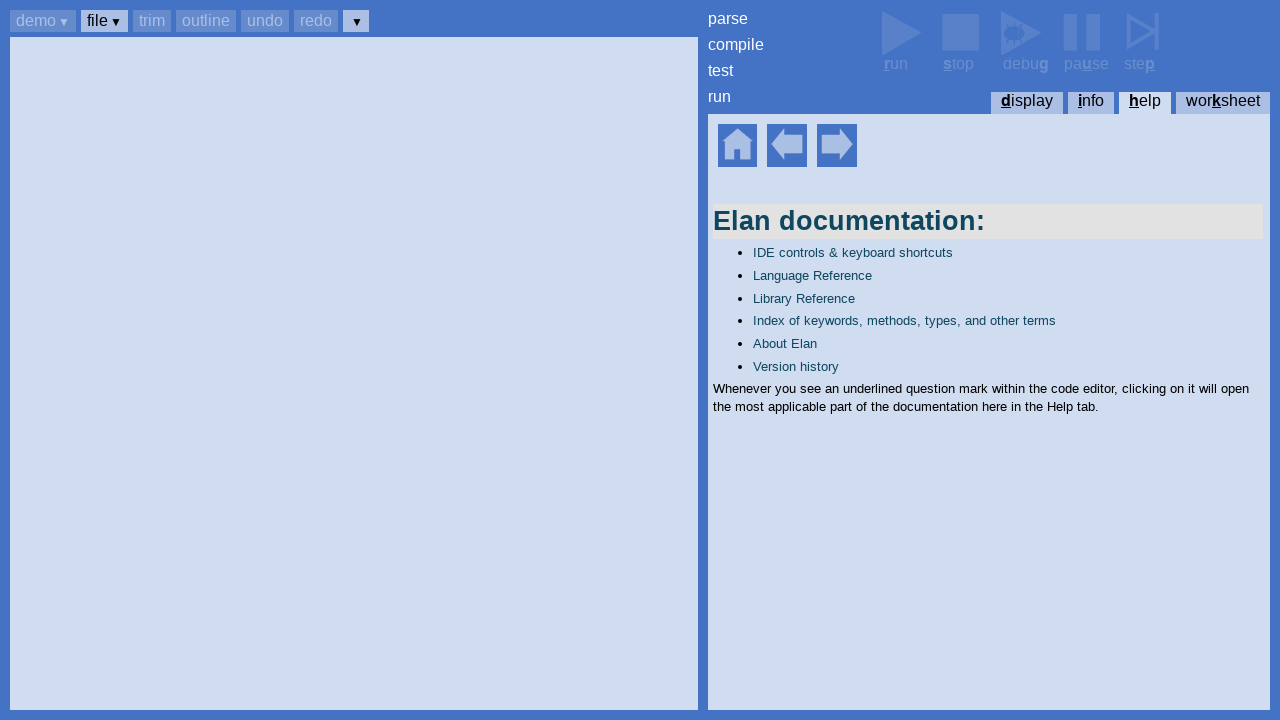

Pressed Ctrl+D to switch to display panel
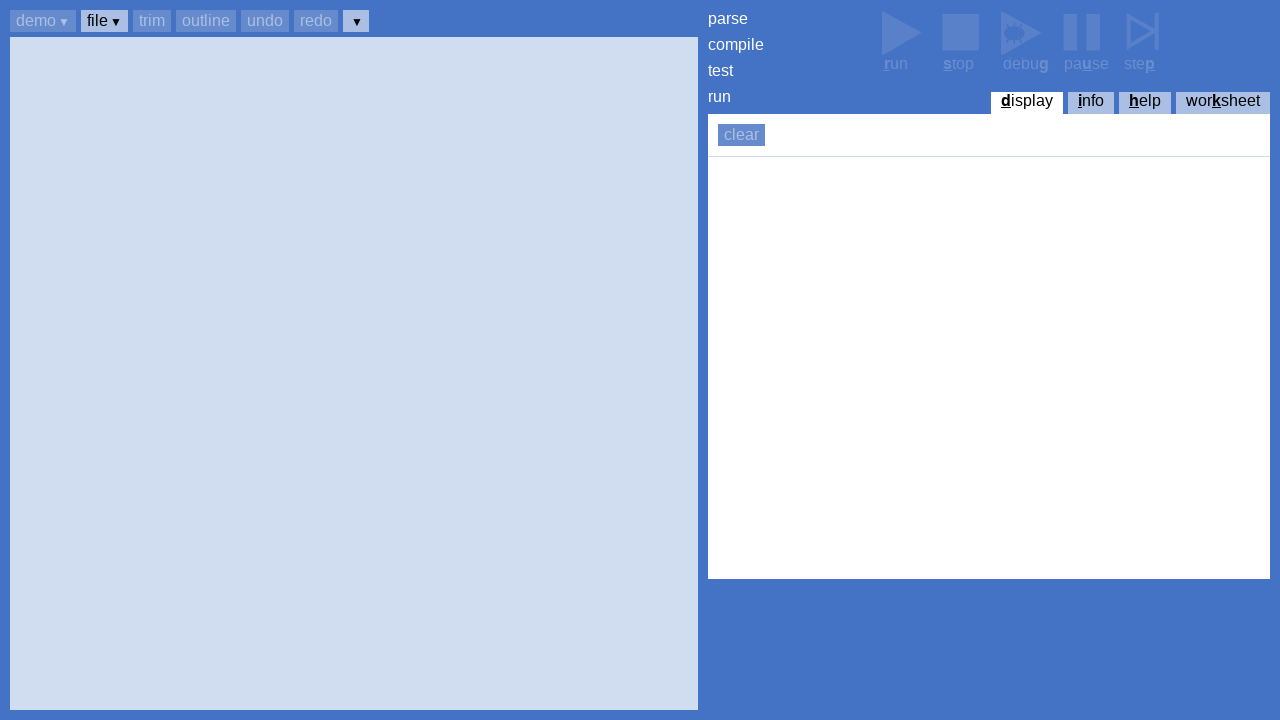

Tabbed to clear button in display panel
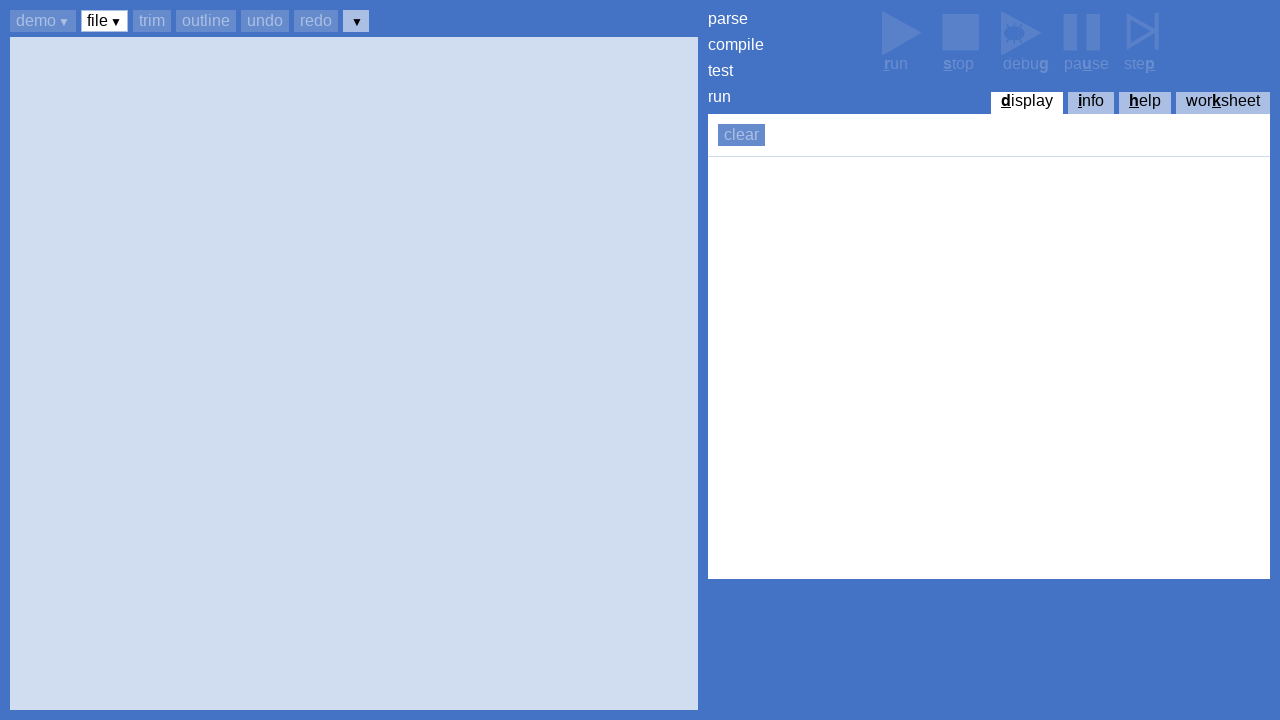

Pressed Ctrl+K to switch to worksheets panel
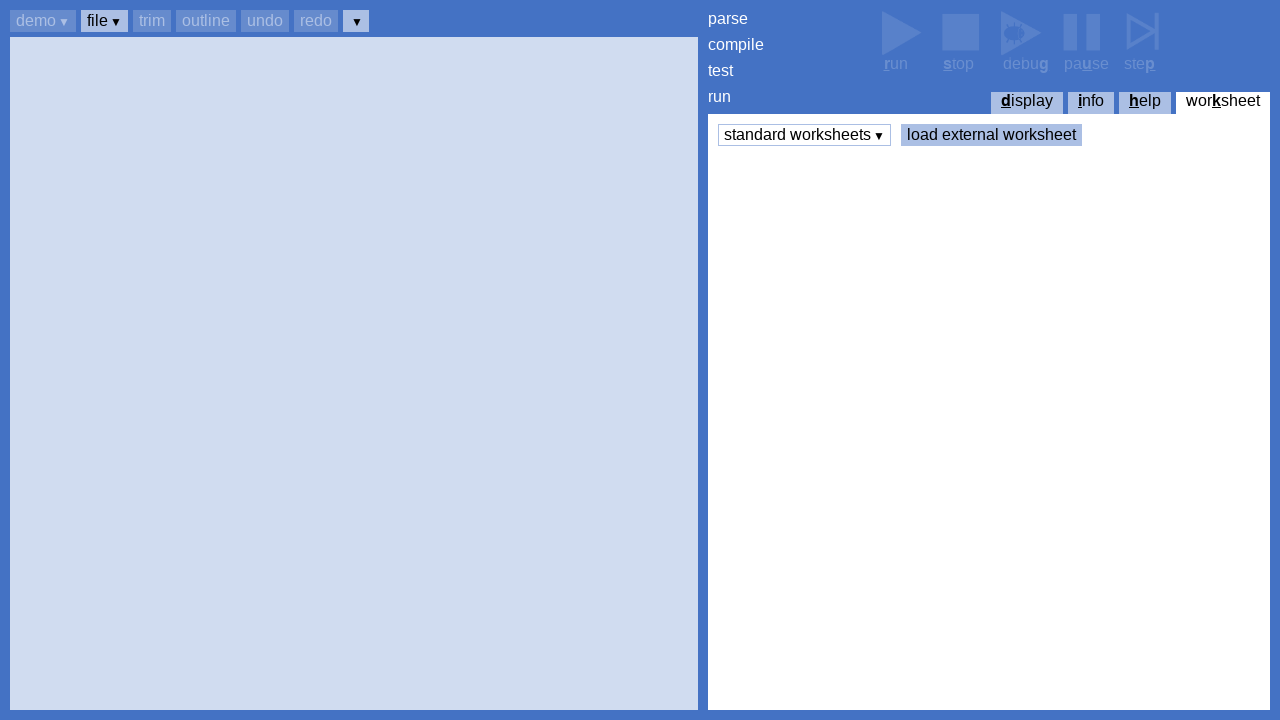

Tabbed to load external worksheet button
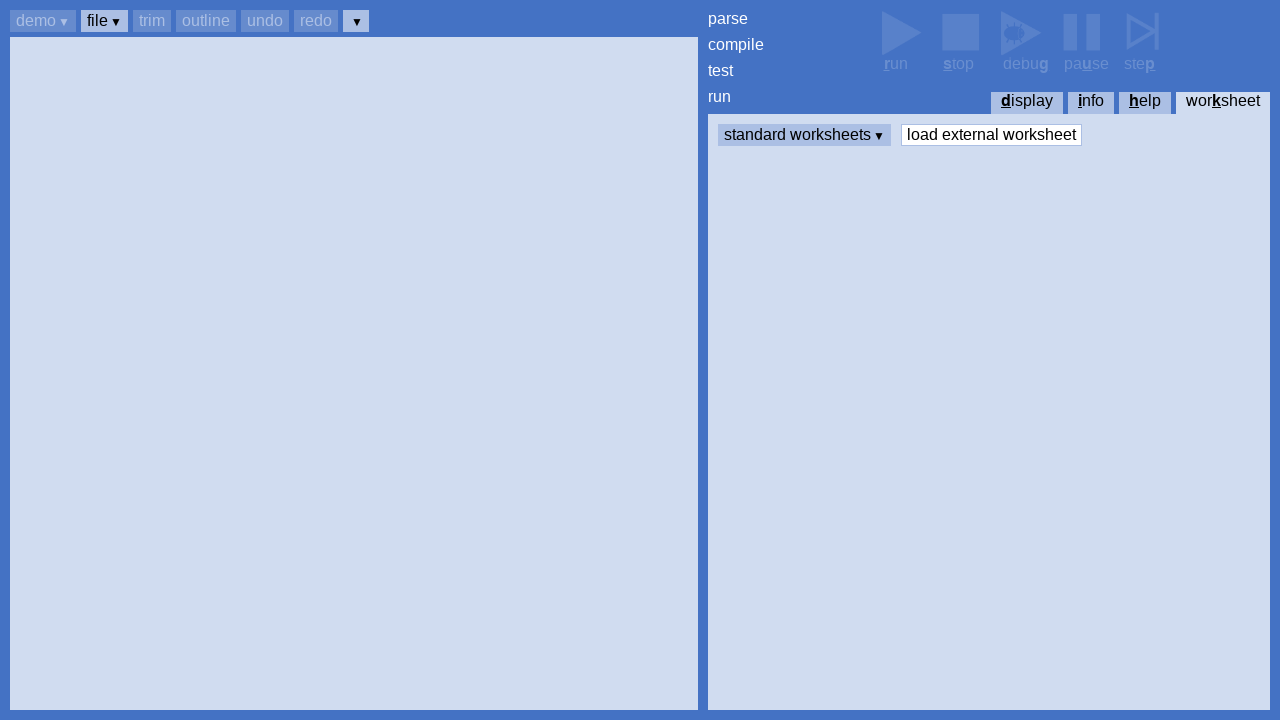

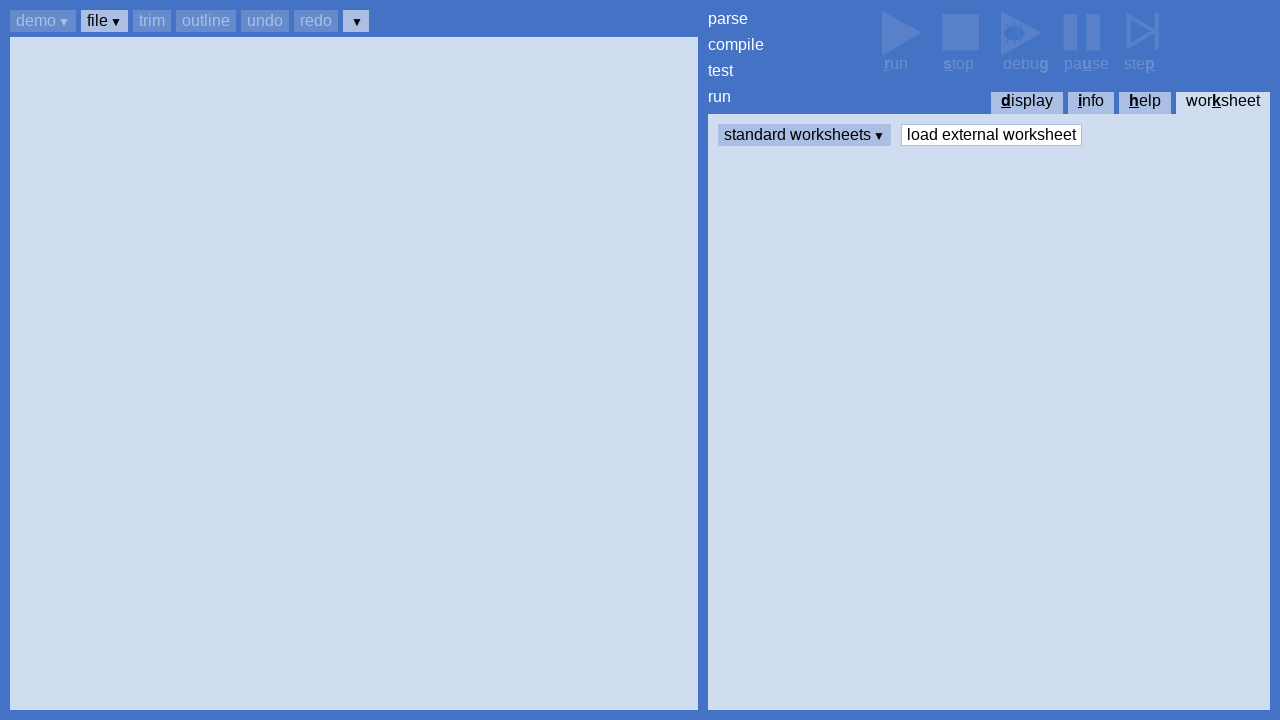